Tests dynamic content loading by clicking a button and waiting for hidden elements to become visible

Starting URL: https://the-internet.herokuapp.com/dynamic_loading/1

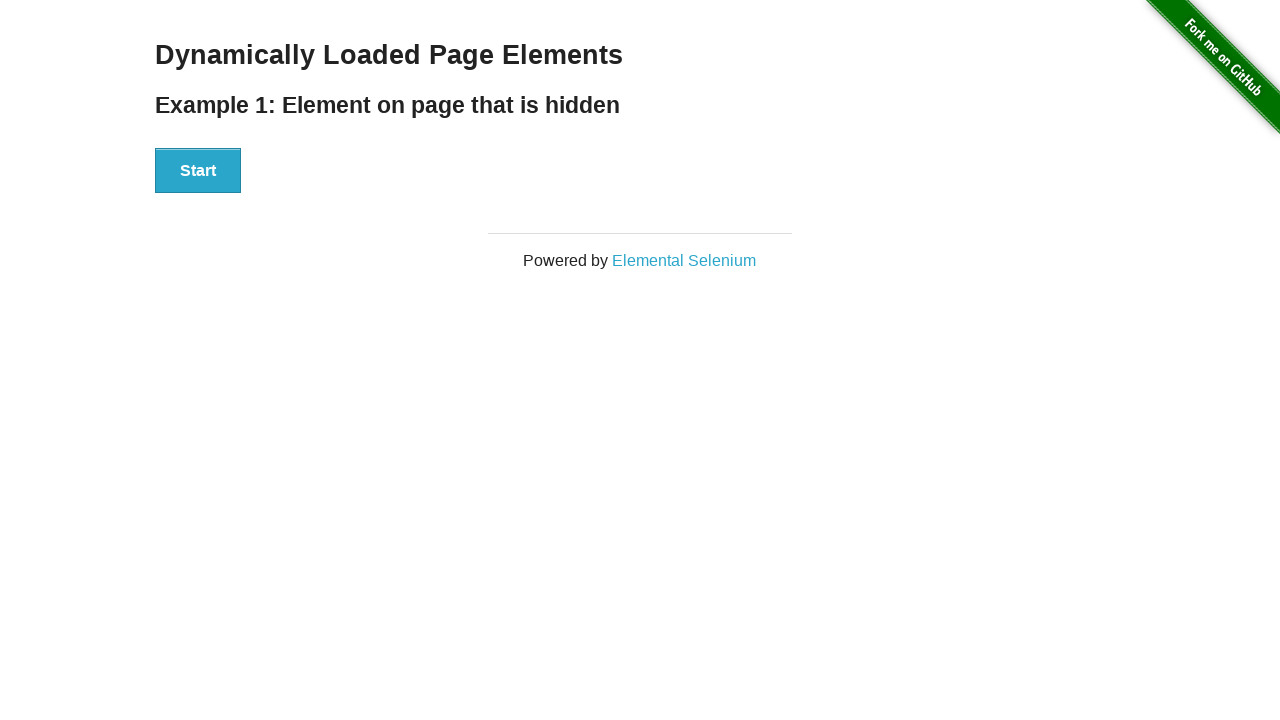

Clicked start button to trigger dynamic loading at (198, 171) on #start button
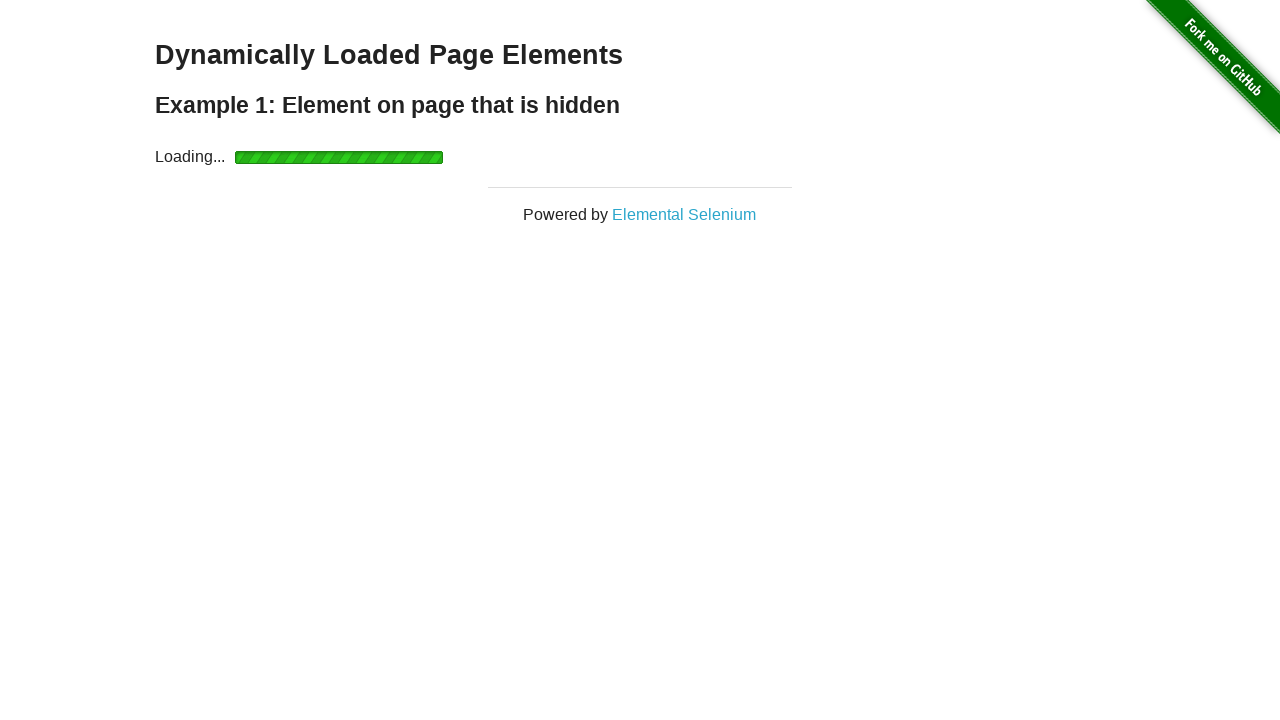

Waited for hidden element to become visible
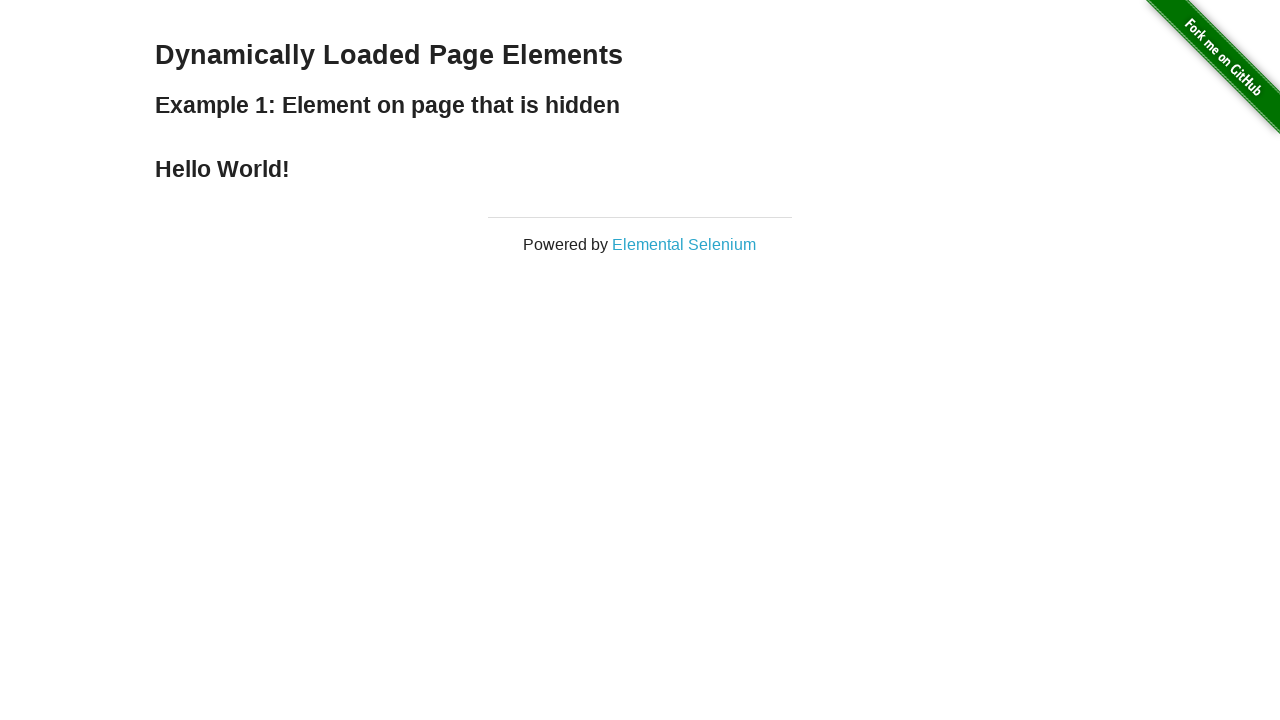

Verified dynamically loaded content 'Hello World!' is displayed
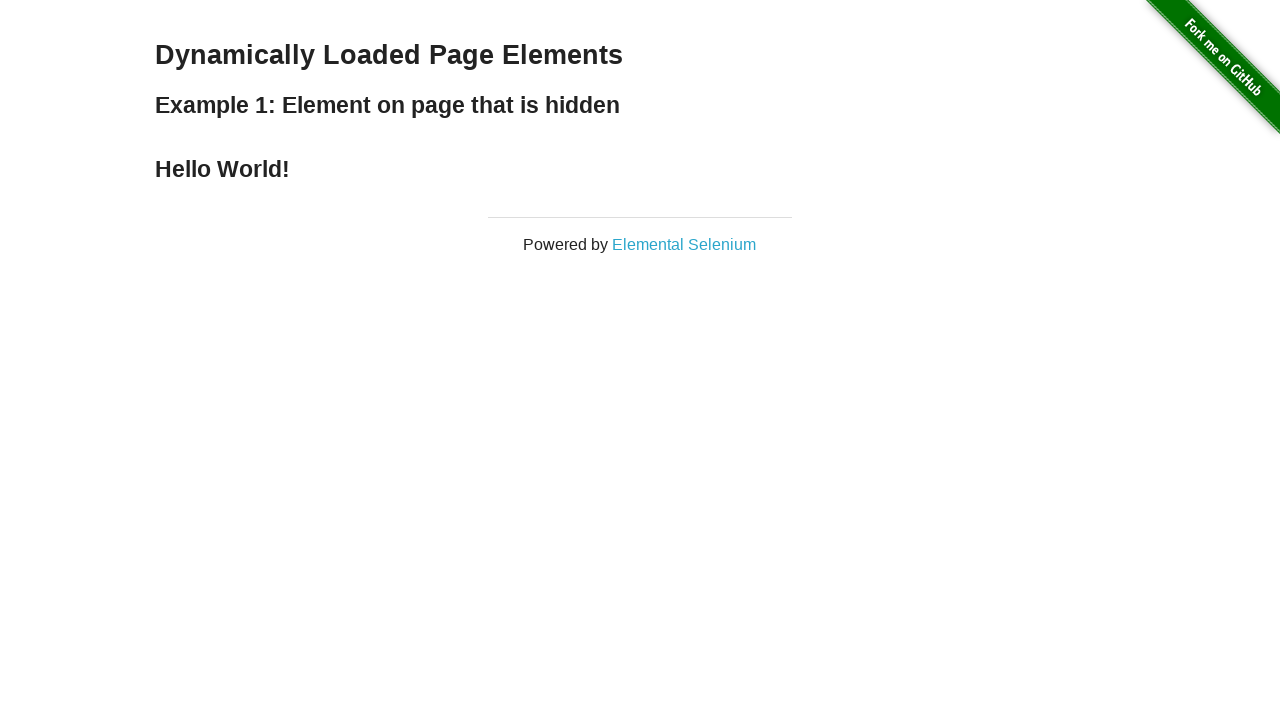

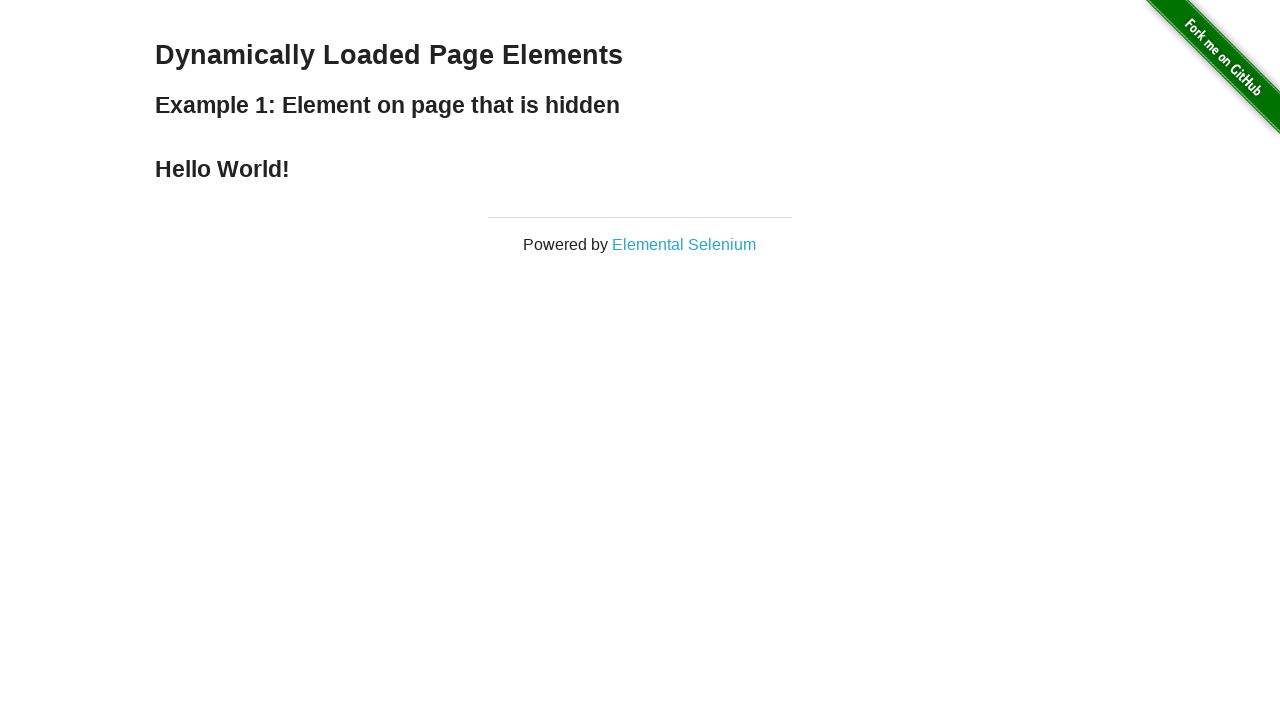